Tests notification message functionality by clicking a link to trigger a notification and waiting for the flash message to appear

Starting URL: http://the-internet.herokuapp.com/notification_message_rendered

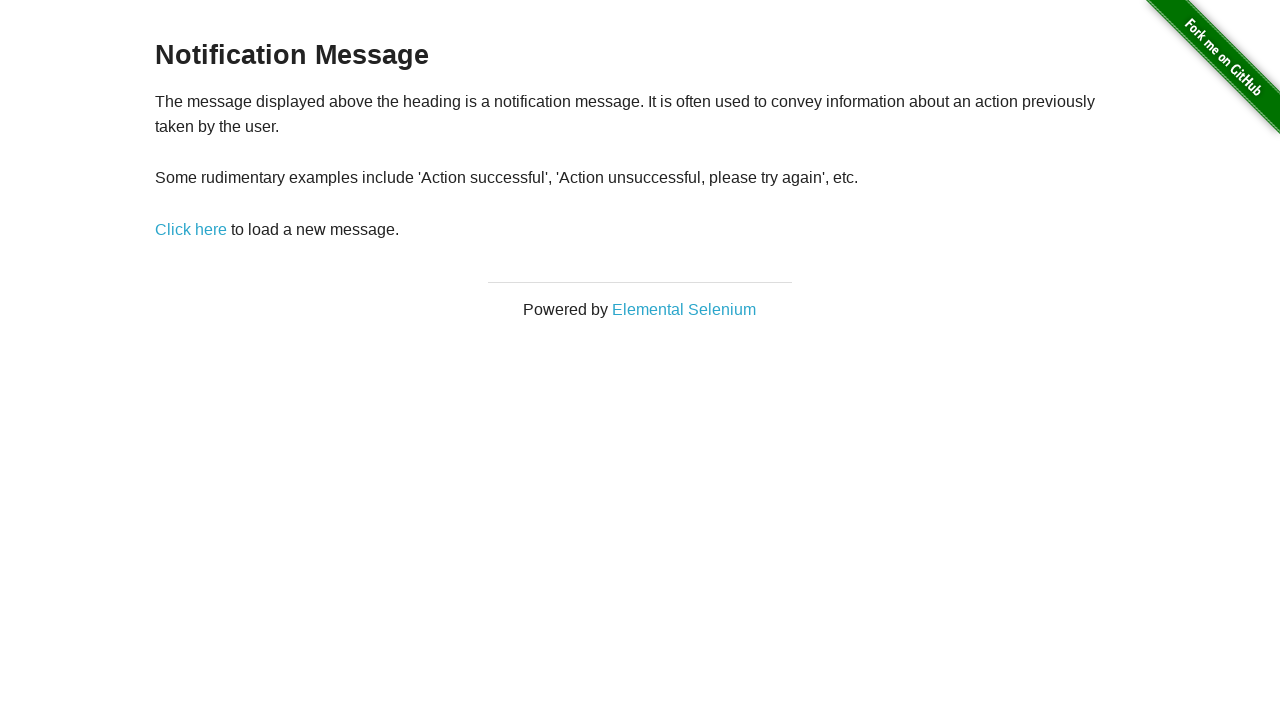

Clicked link to trigger notification at (191, 229) on xpath=//*[@id='content']/div/p/a
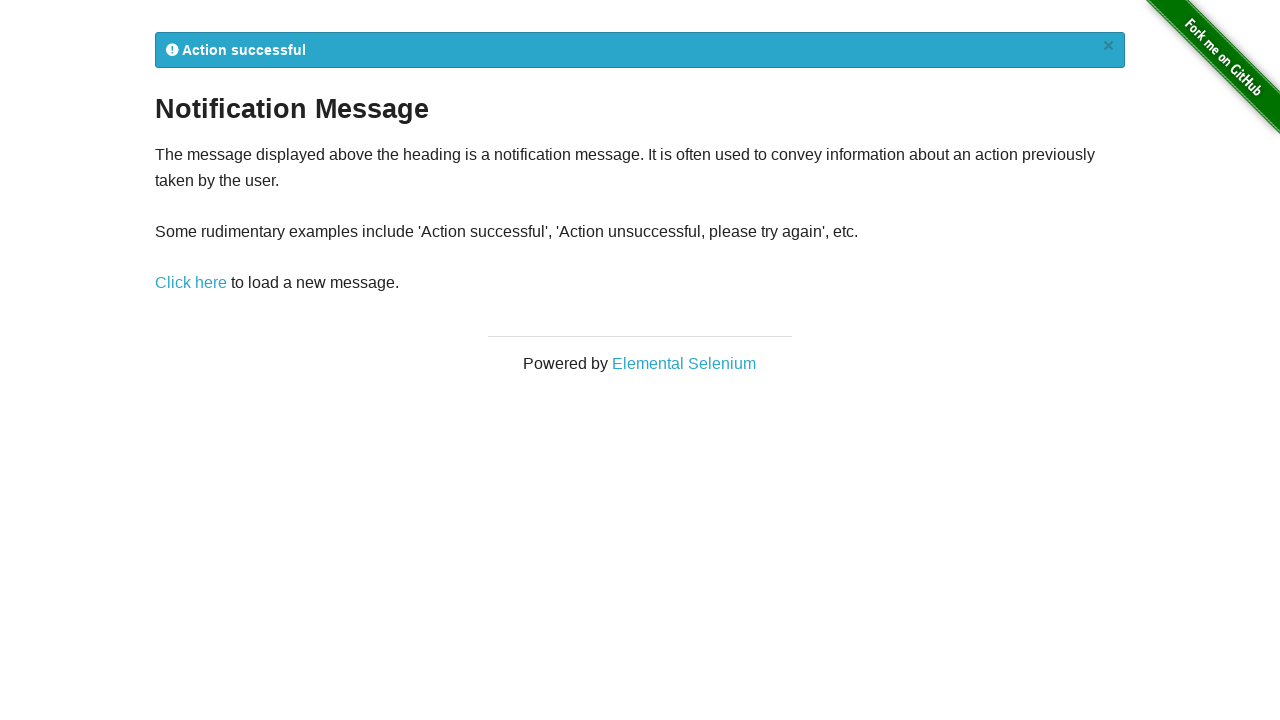

Flash notification message appeared
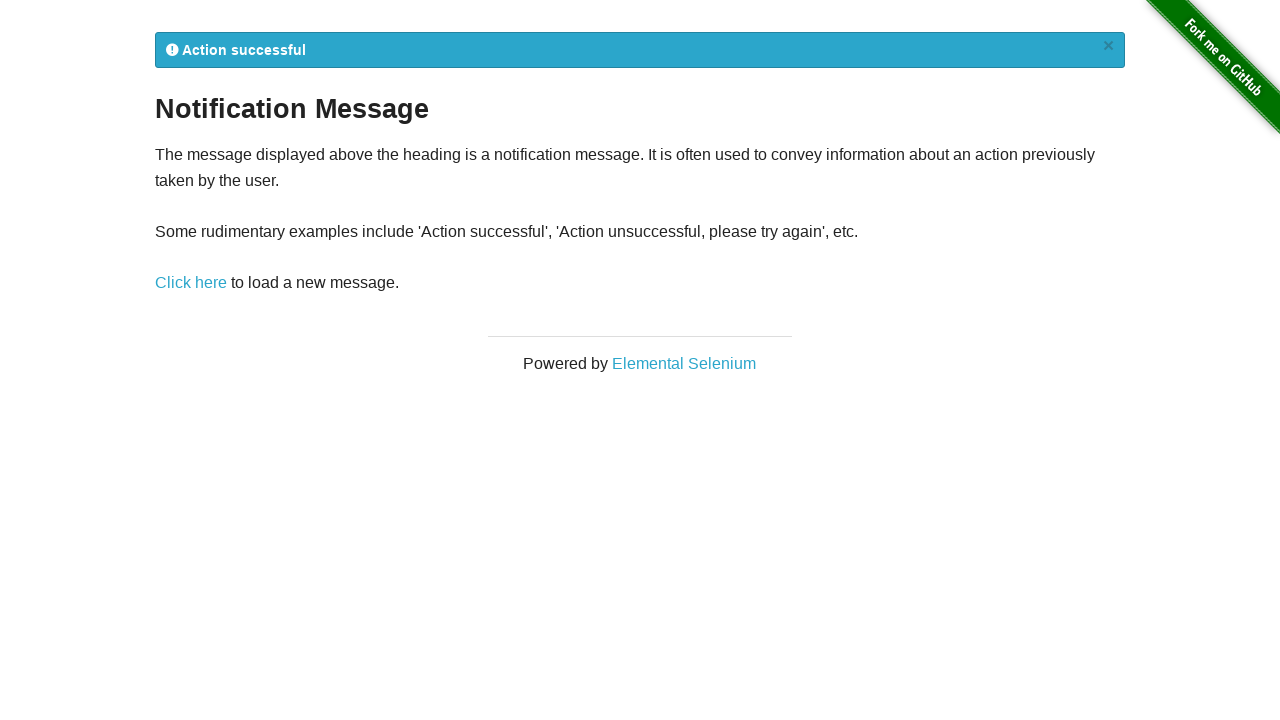

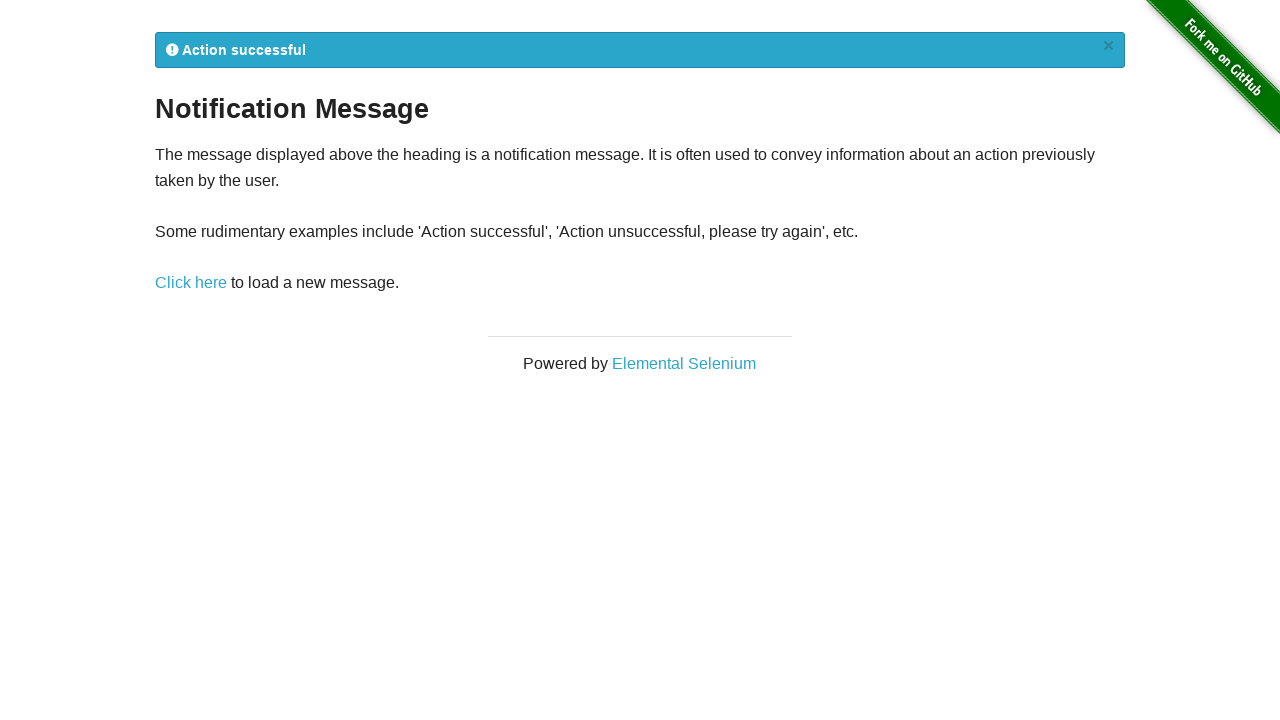